Tests JavaScript alert, confirm, and prompt dialog handling by clicking buttons that trigger different types of dialogs and accepting/dismissing them appropriately.

Starting URL: https://testautomationpractice.blogspot.com/

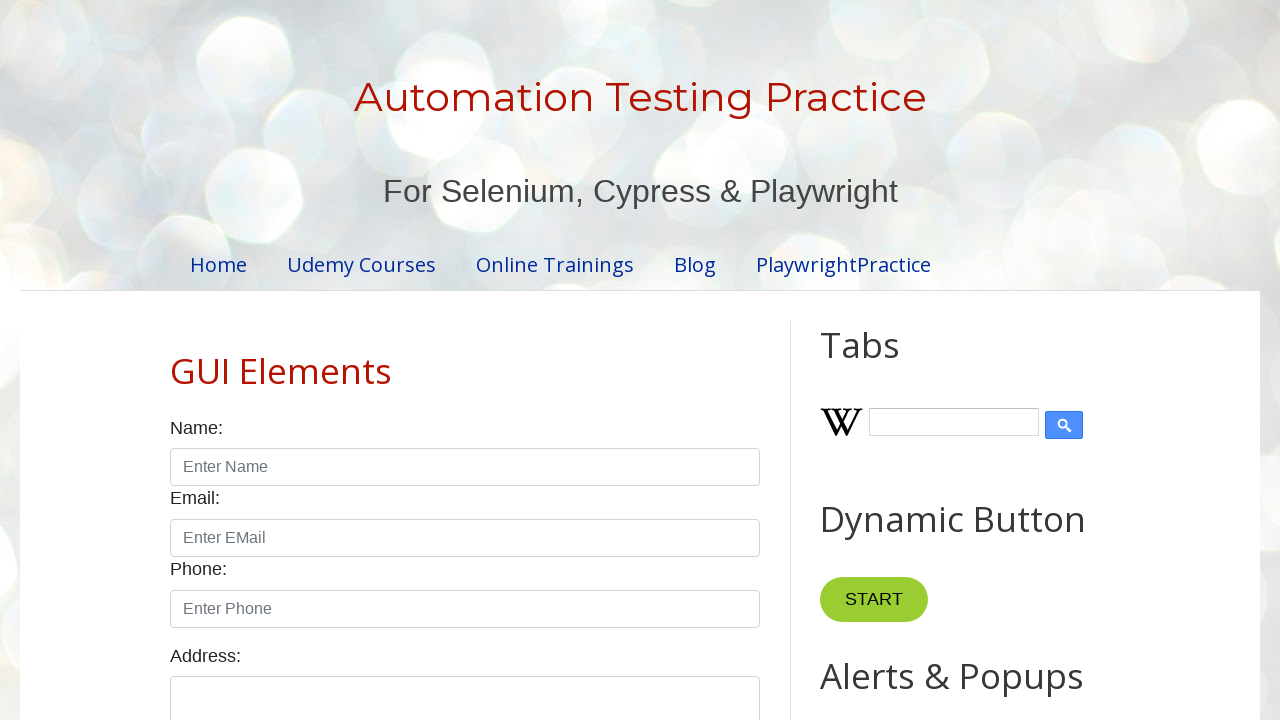

Set up dialog handler to accept the alert
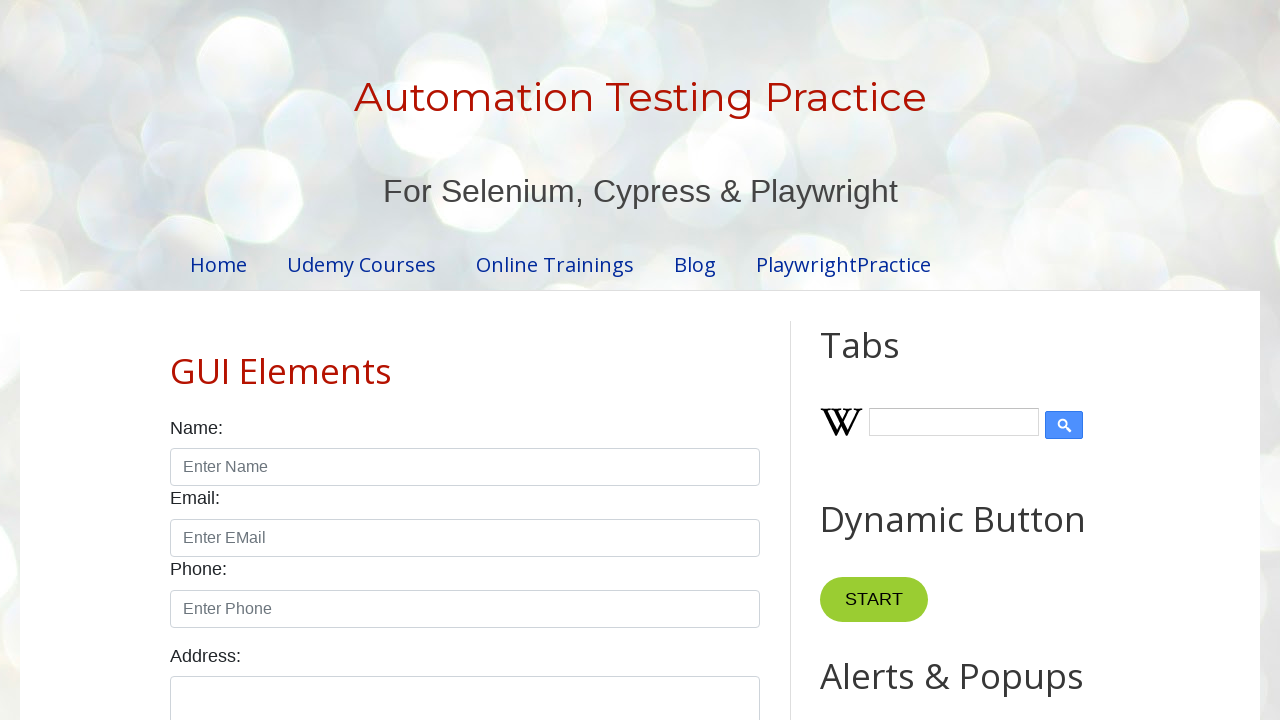

Clicked the alert button at (888, 361) on xpath=//button[@id='alertBtn']
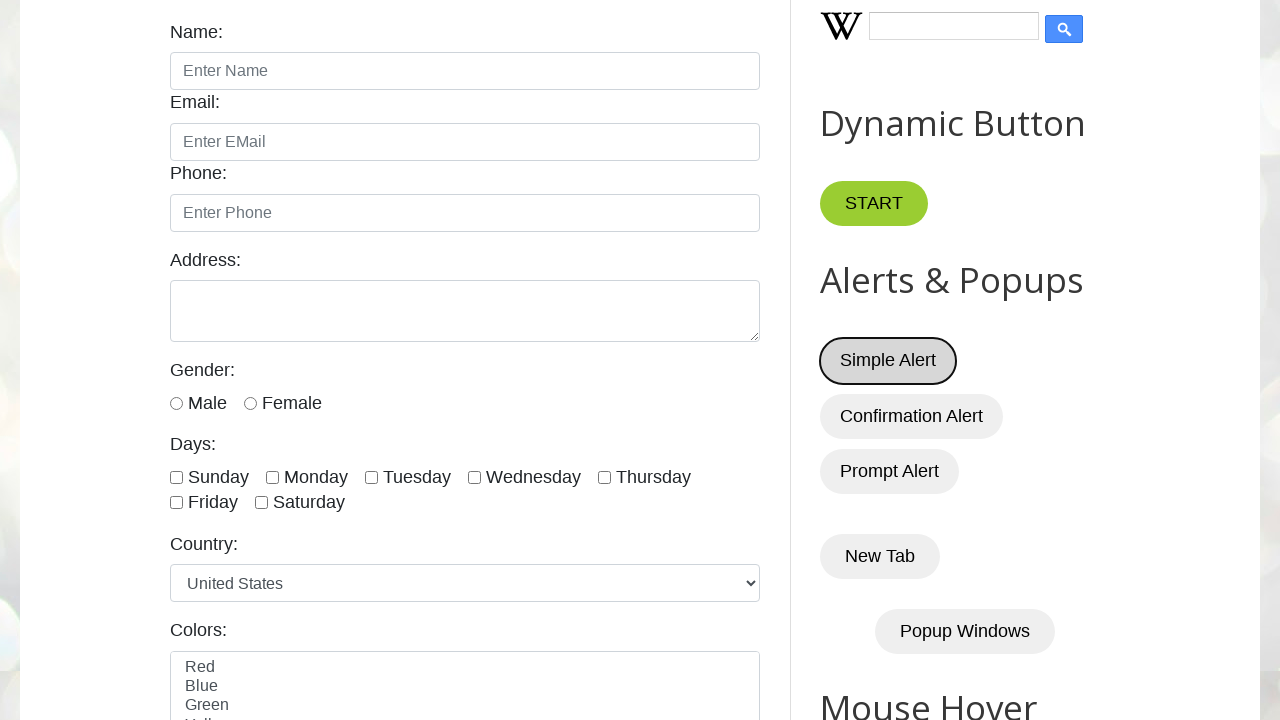

Set up dialog handler to dismiss the confirm dialog
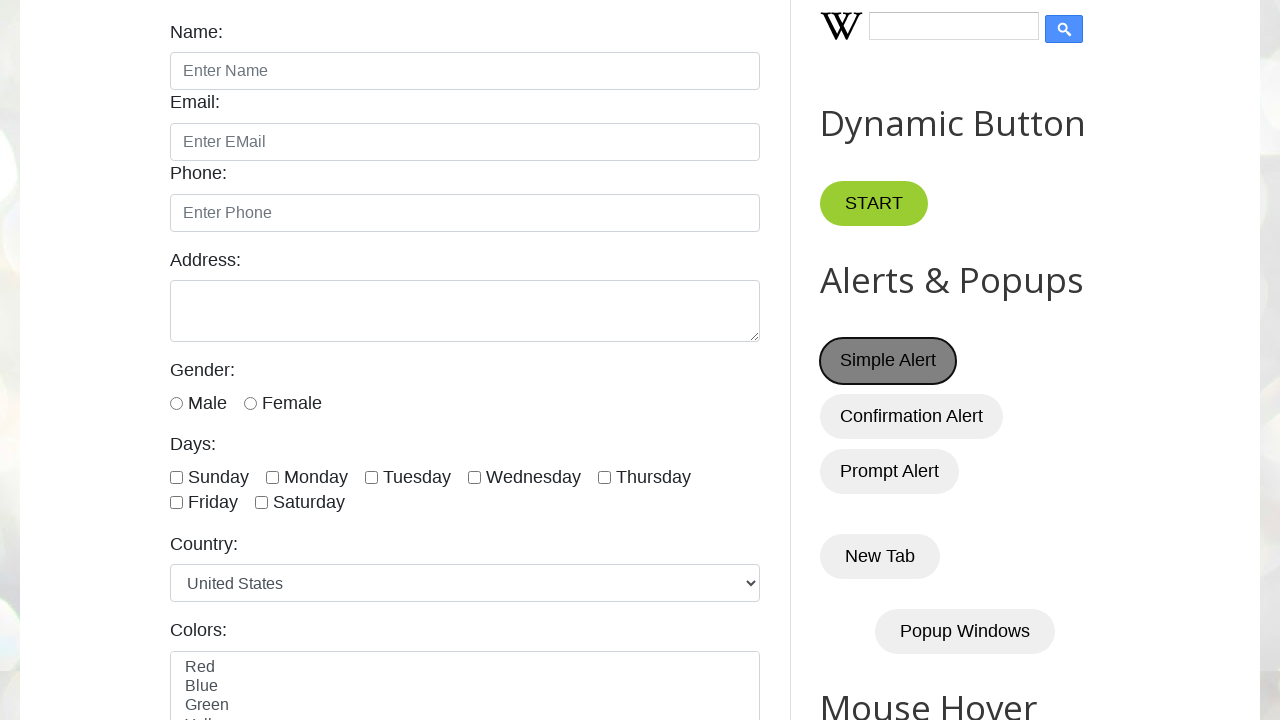

Clicked the confirm button at (912, 416) on xpath=//button[@id='confirmBtn']
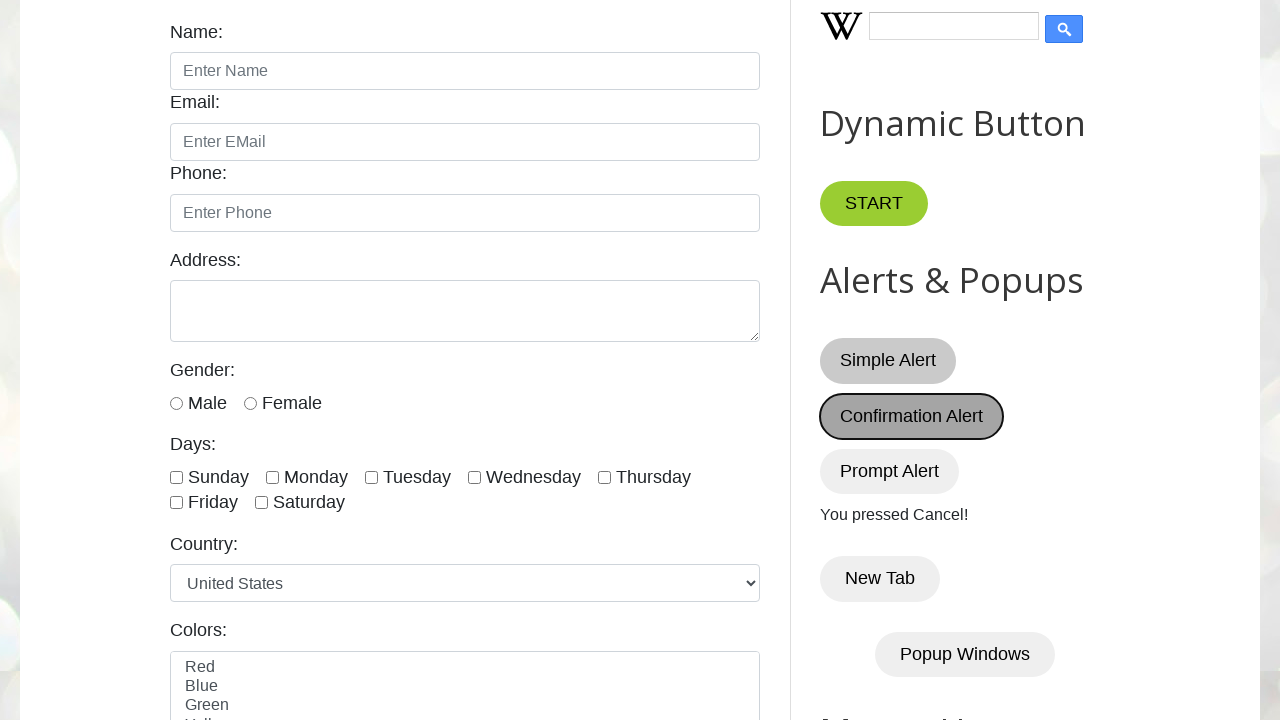

Set up dialog handler to accept prompt with input text 'World'
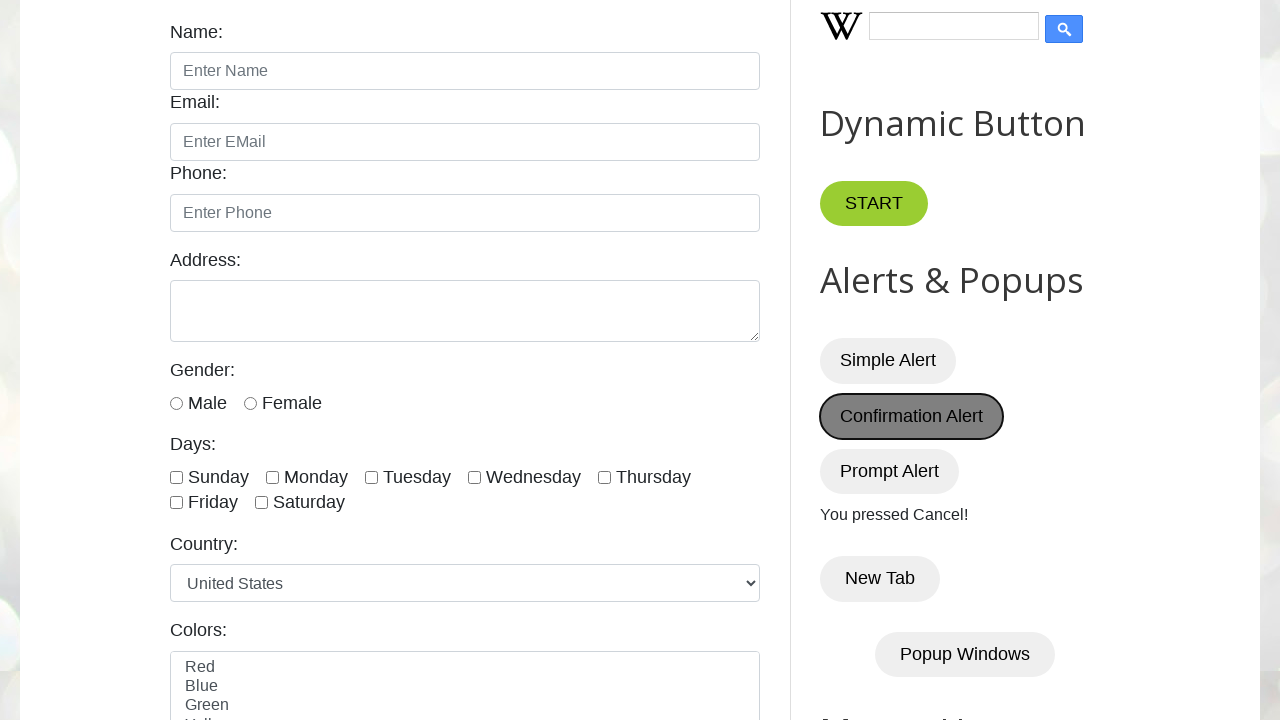

Clicked the prompt button at (890, 471) on xpath=//button[@id='promptBtn']
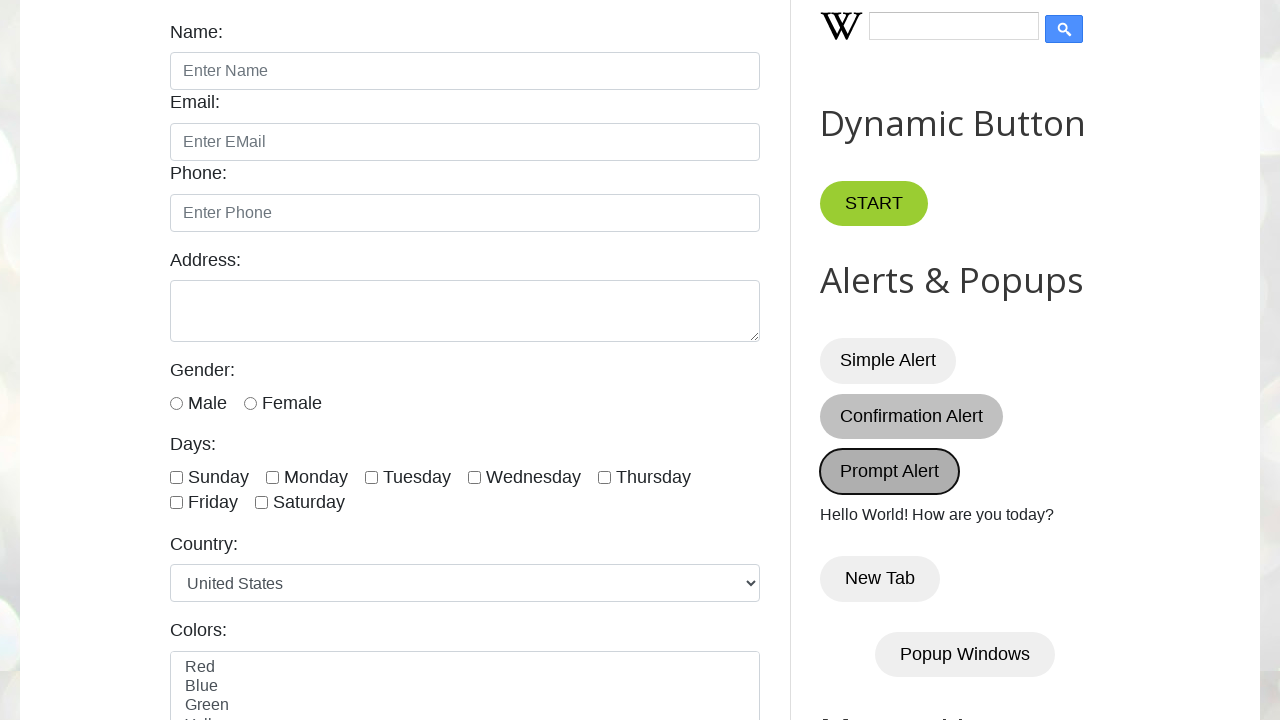

Waited 1 second to ensure dialogs are handled
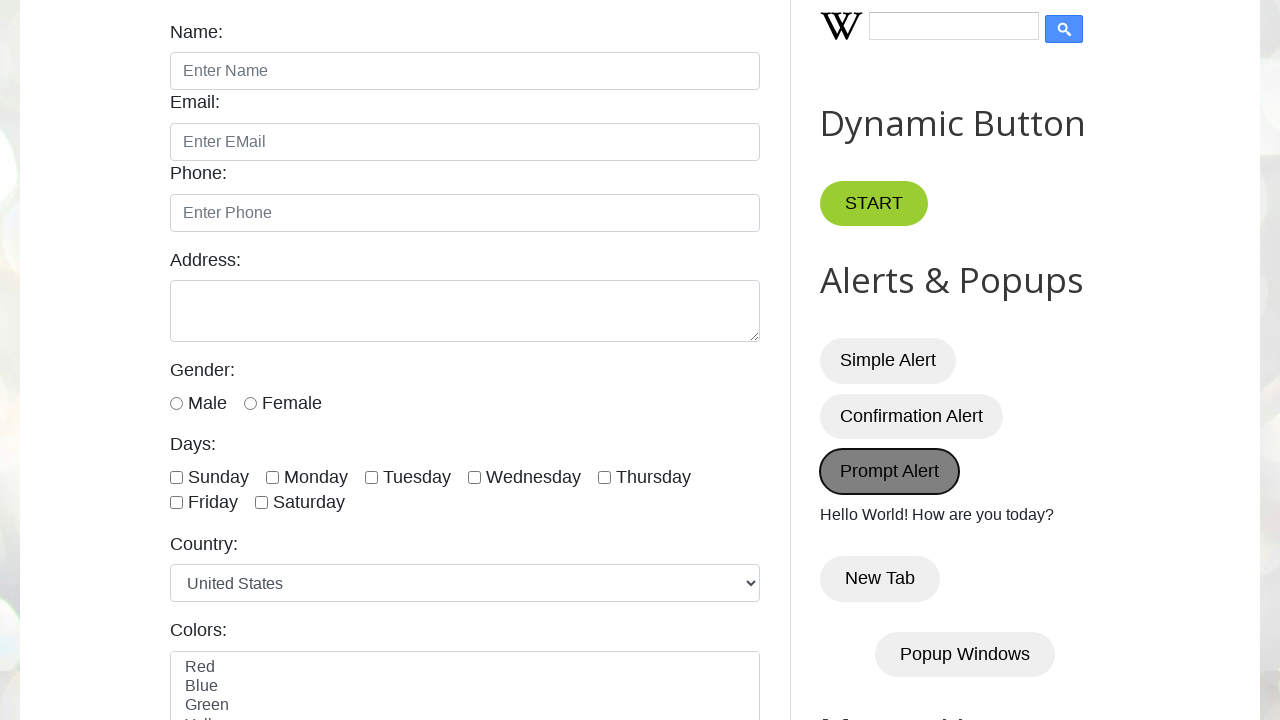

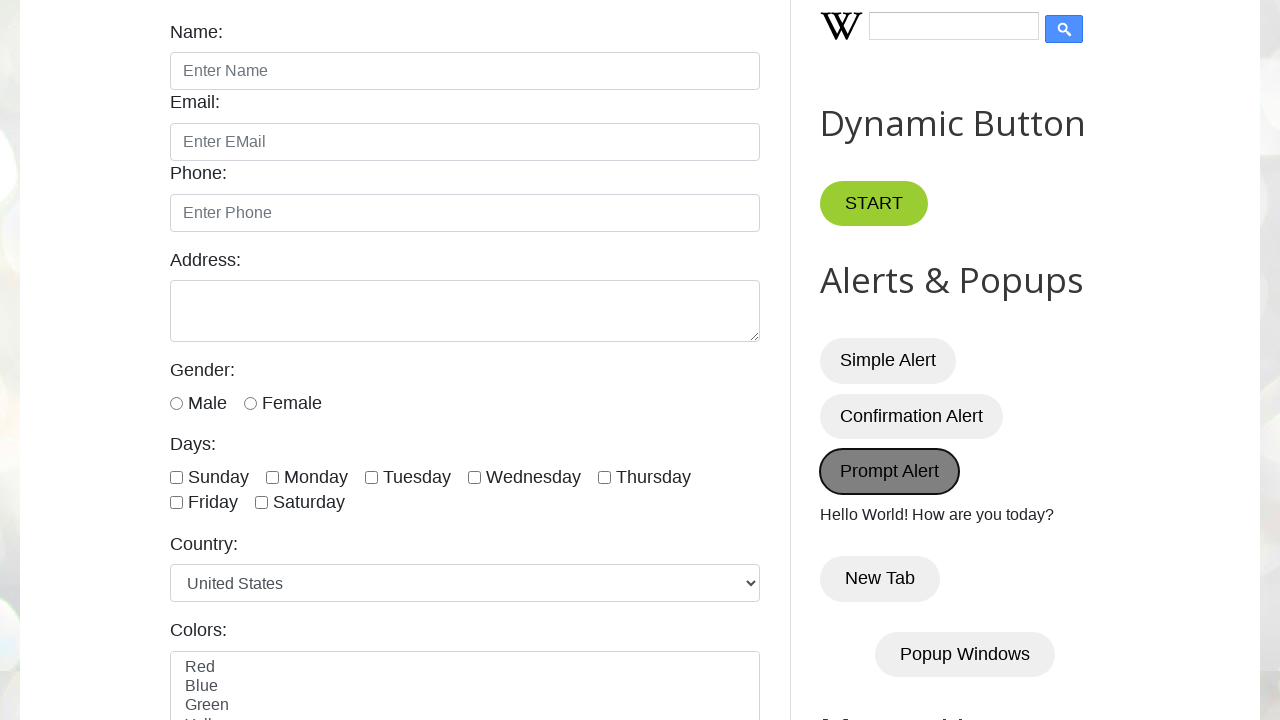